Opens the Set card game website and verifies that the page loads correctly by checking the page title matches the expected value.

Starting URL: http://smart-games.org/en/set_classic/start/10

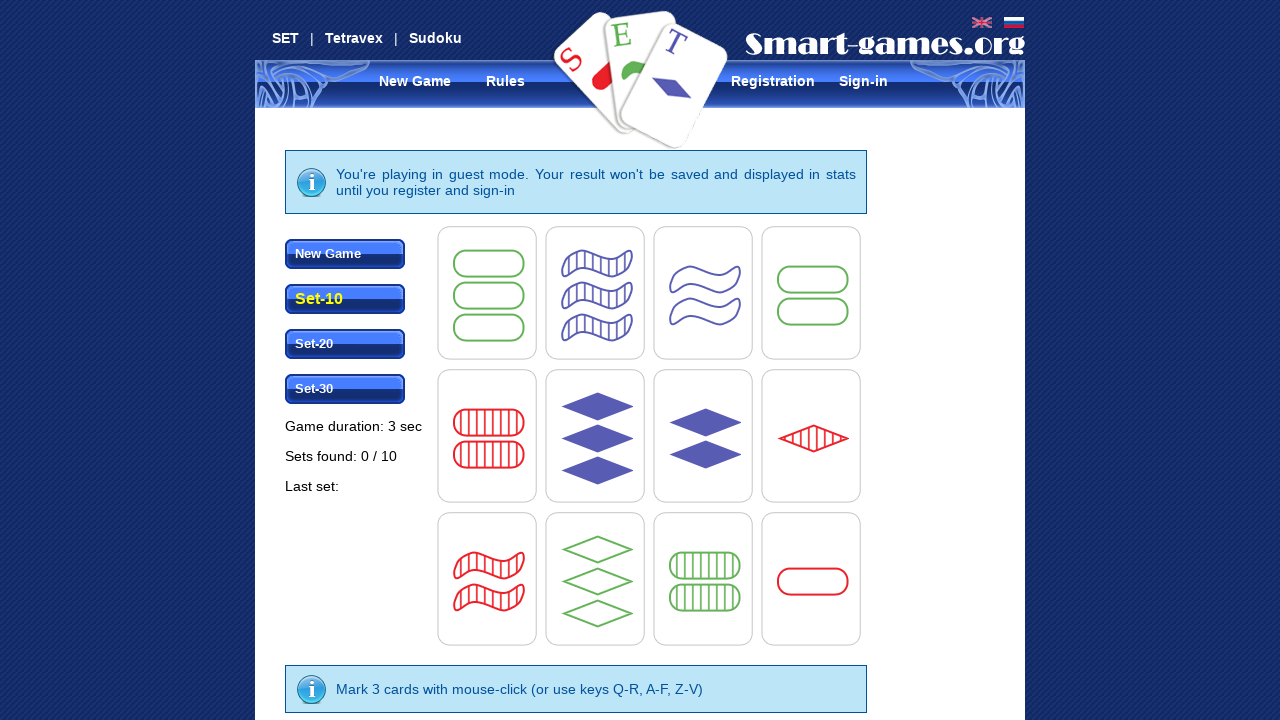

Waited for page to load (domcontentloaded state)
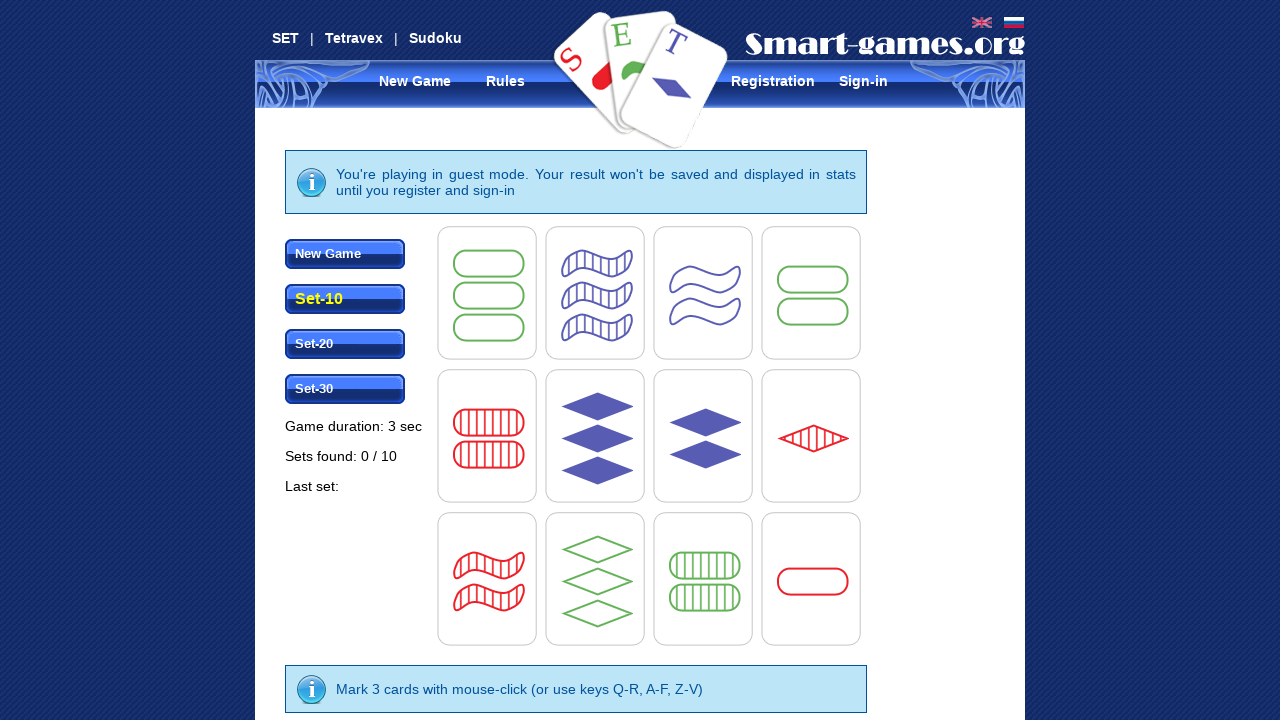

Verified page title matches 'Set - online card game'
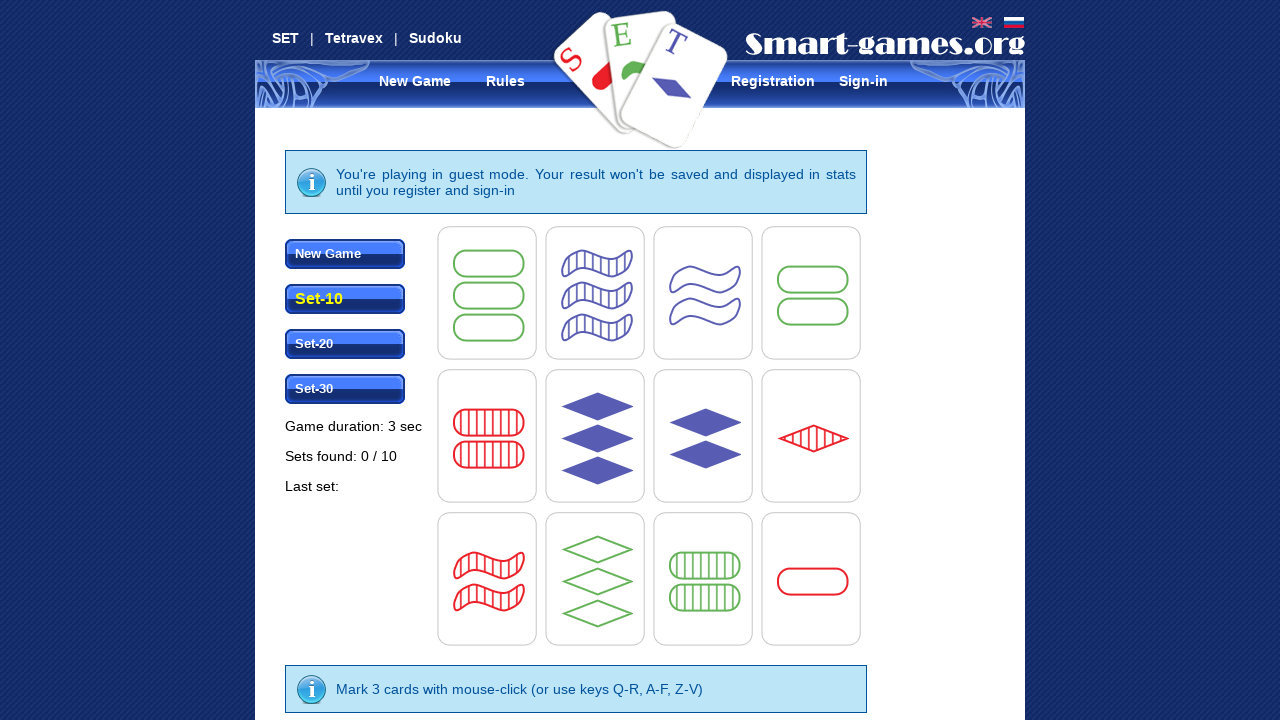

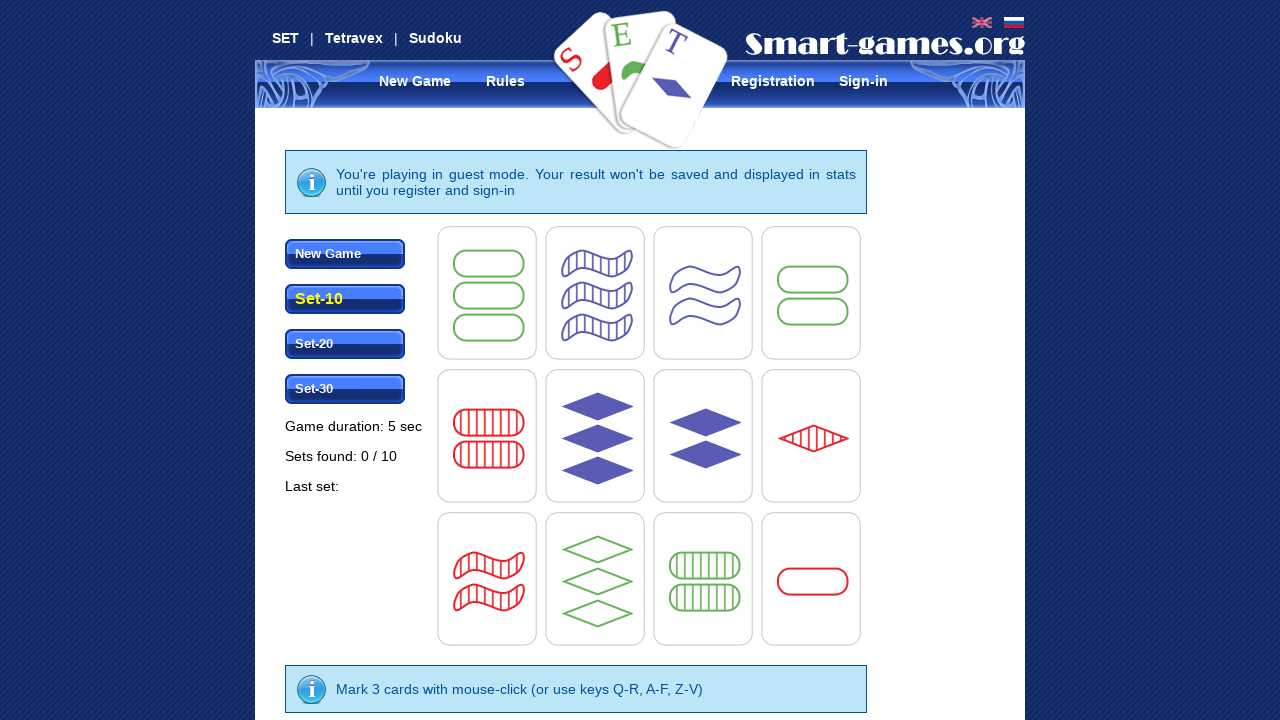